Tests a verification button click and checks for successful message display

Starting URL: http://suninjuly.github.io/wait1.html

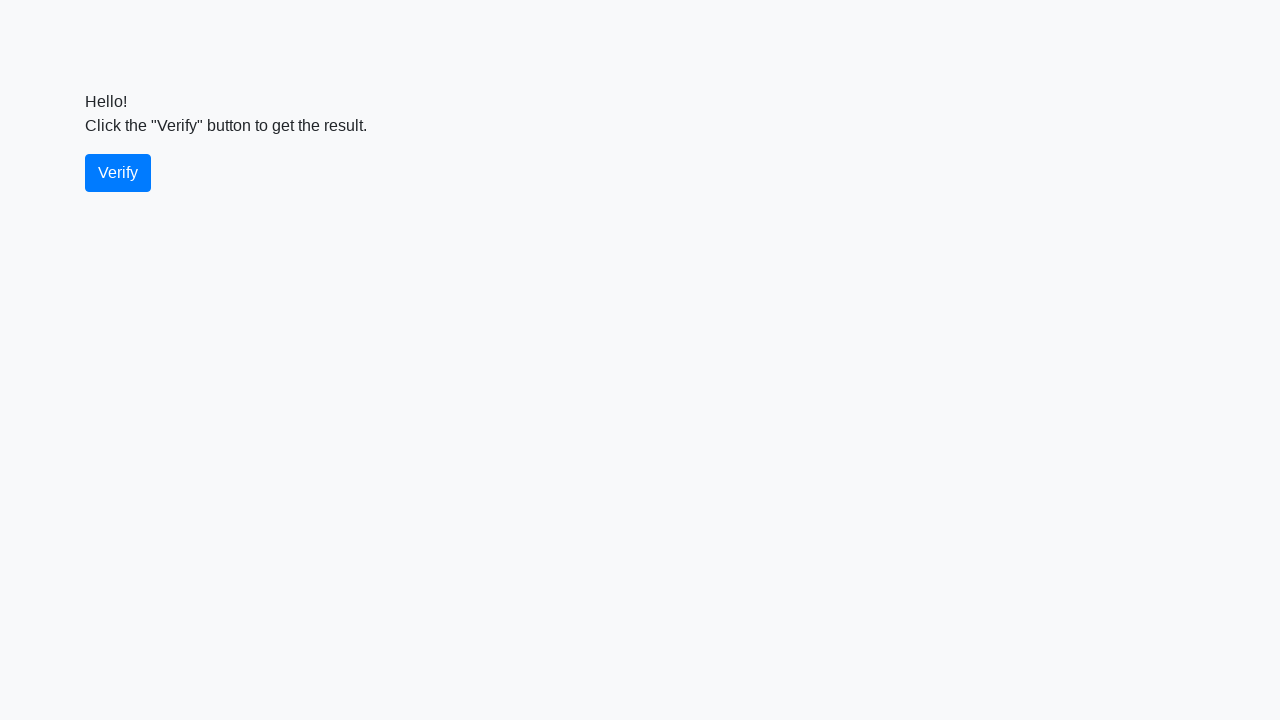

Clicked the verify button at (118, 173) on #verify
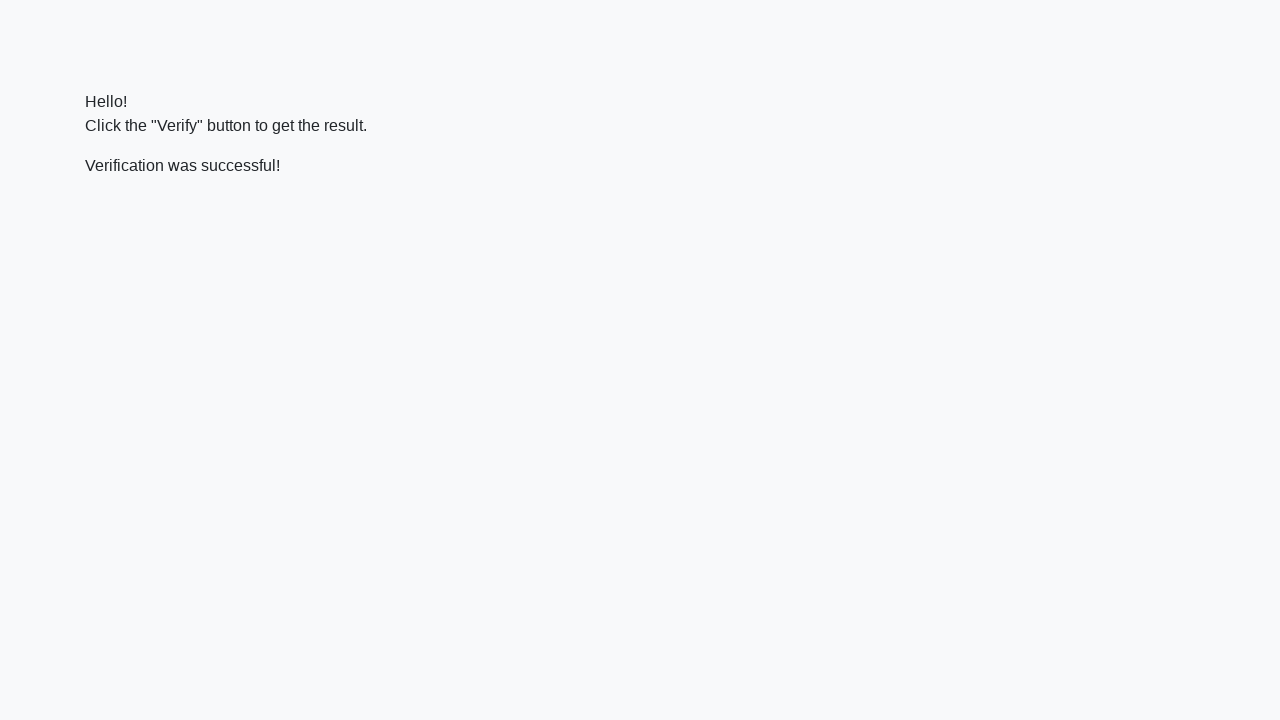

Success message became visible
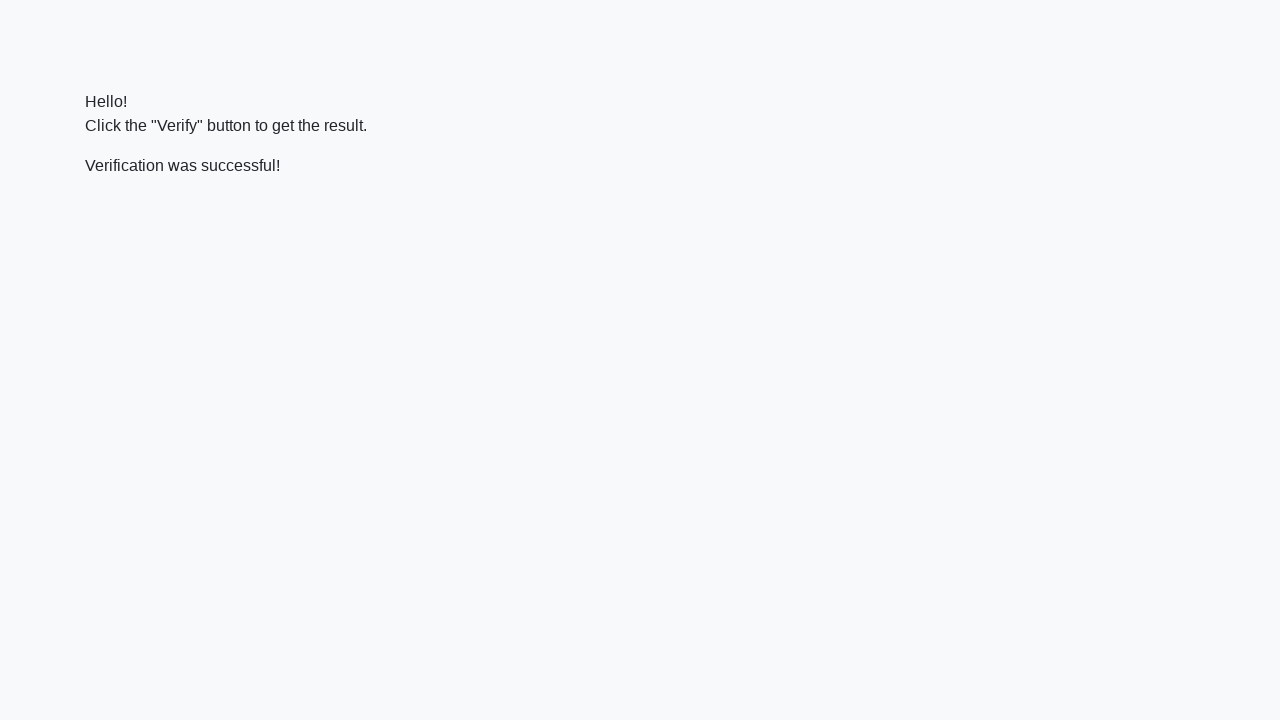

Verified that success message contains 'successful'
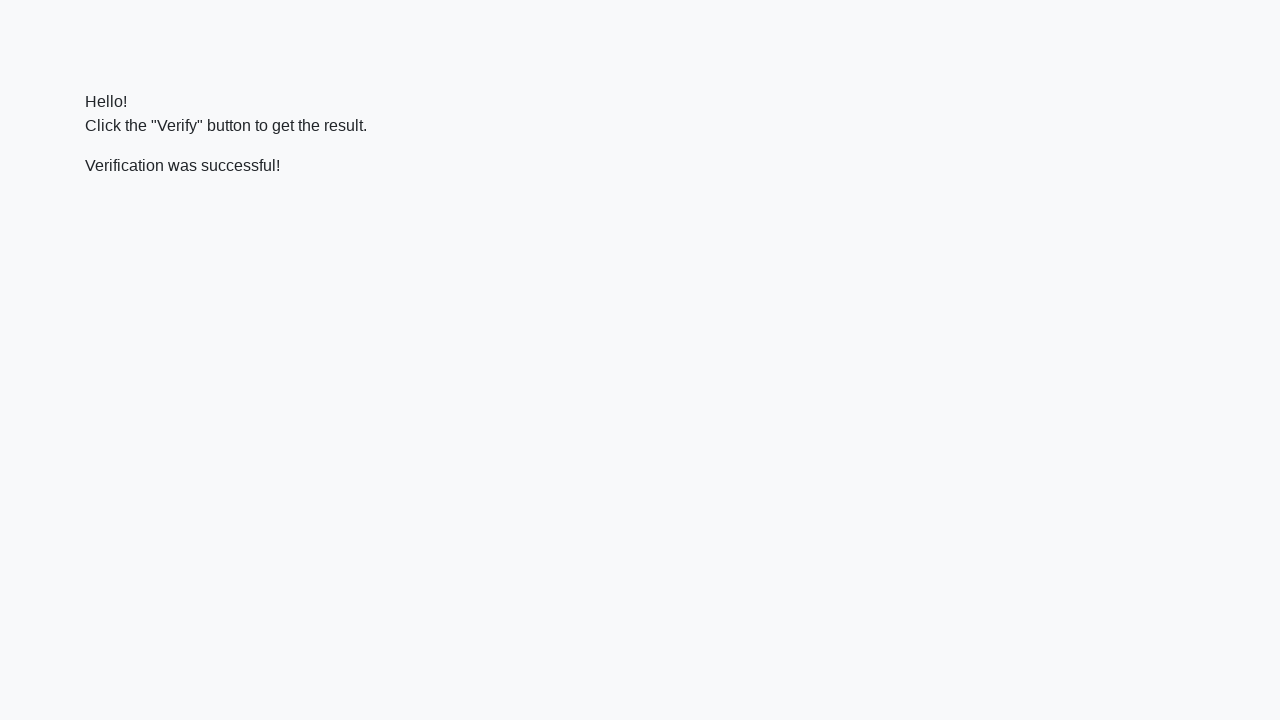

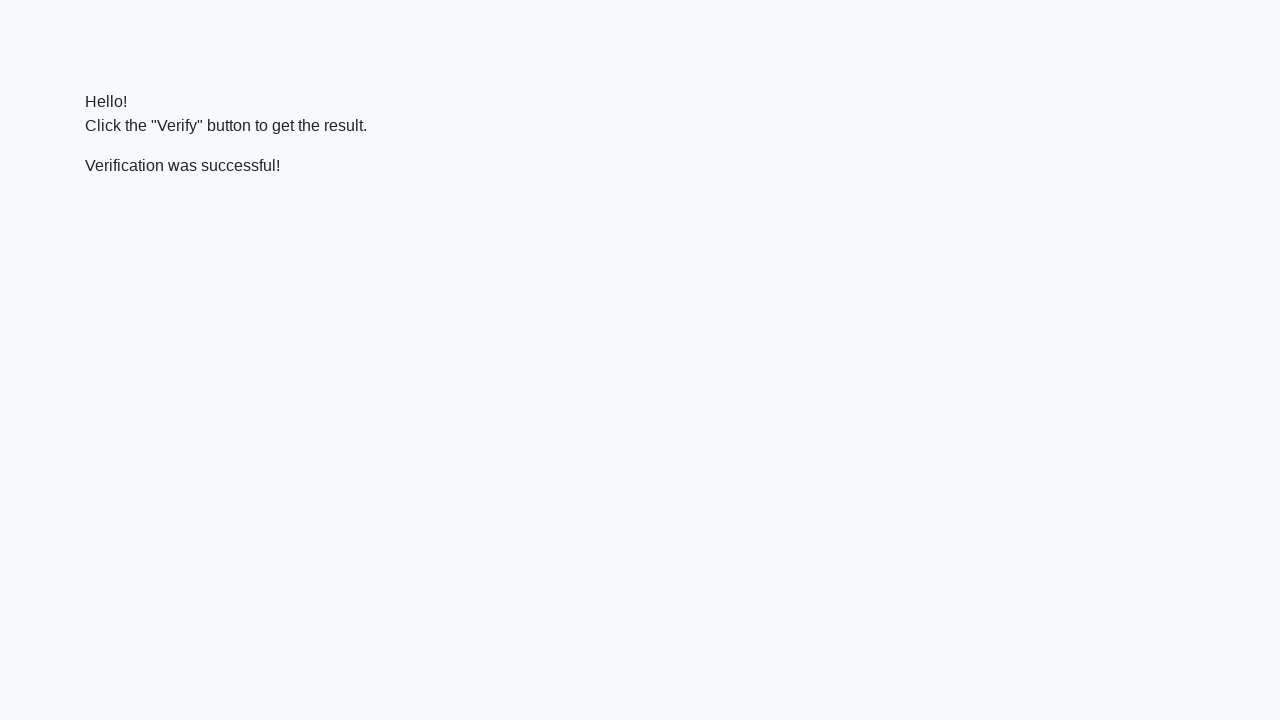